Tests manager login and verifies the manager dashboard loads

Starting URL: https://www.globalsqa.com/angularJs-protractor/BankingProject/#/login

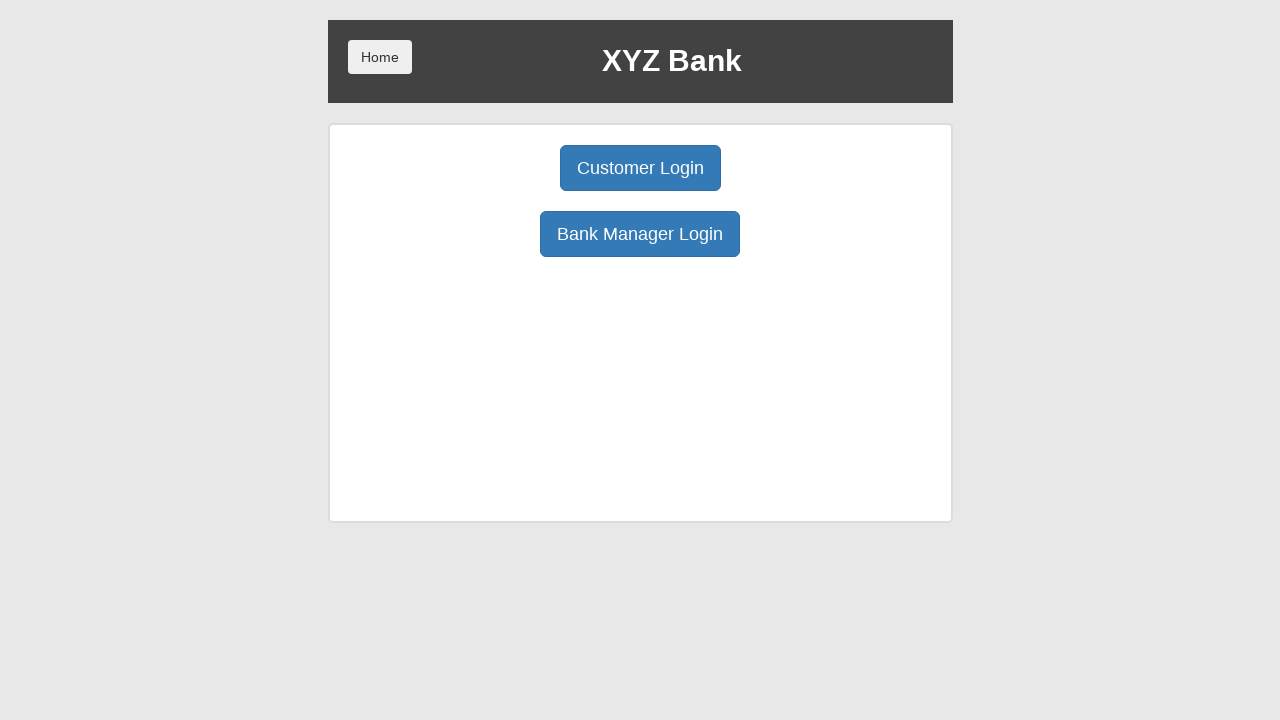

Navigated to banking project login page
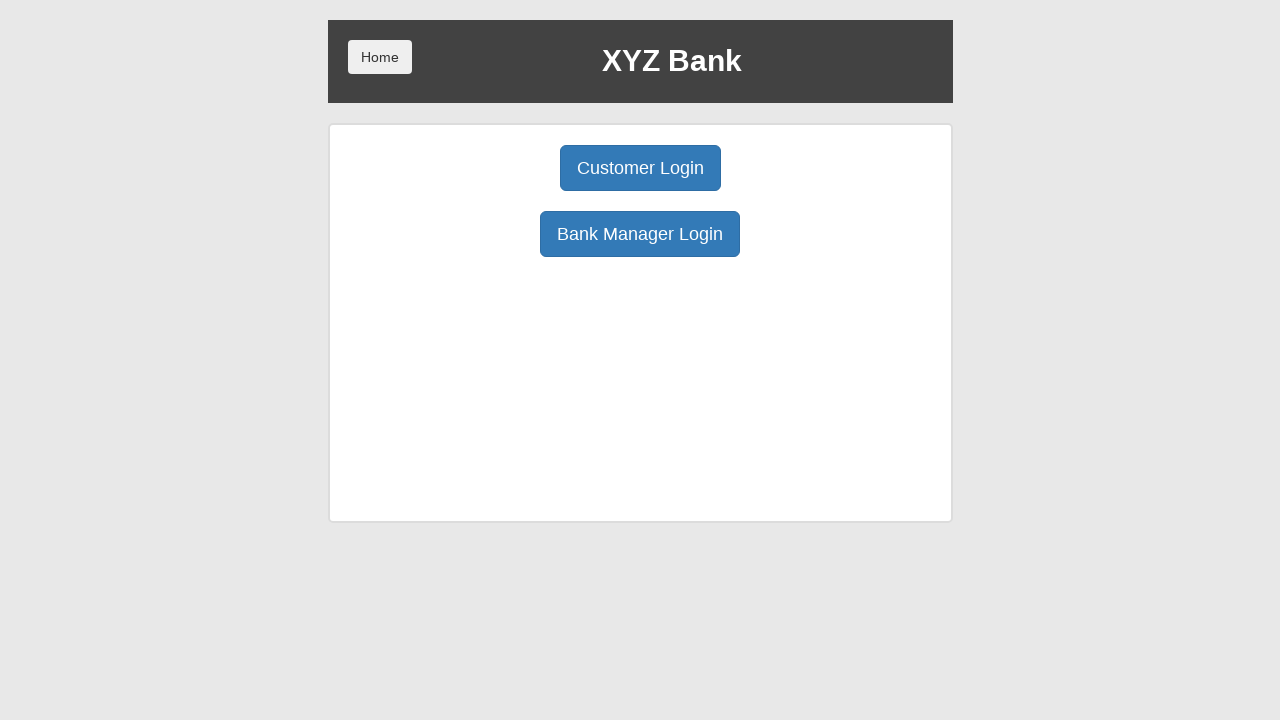

Clicked Bank Manager Login button at (640, 234) on button:has-text('Bank Manager Login')
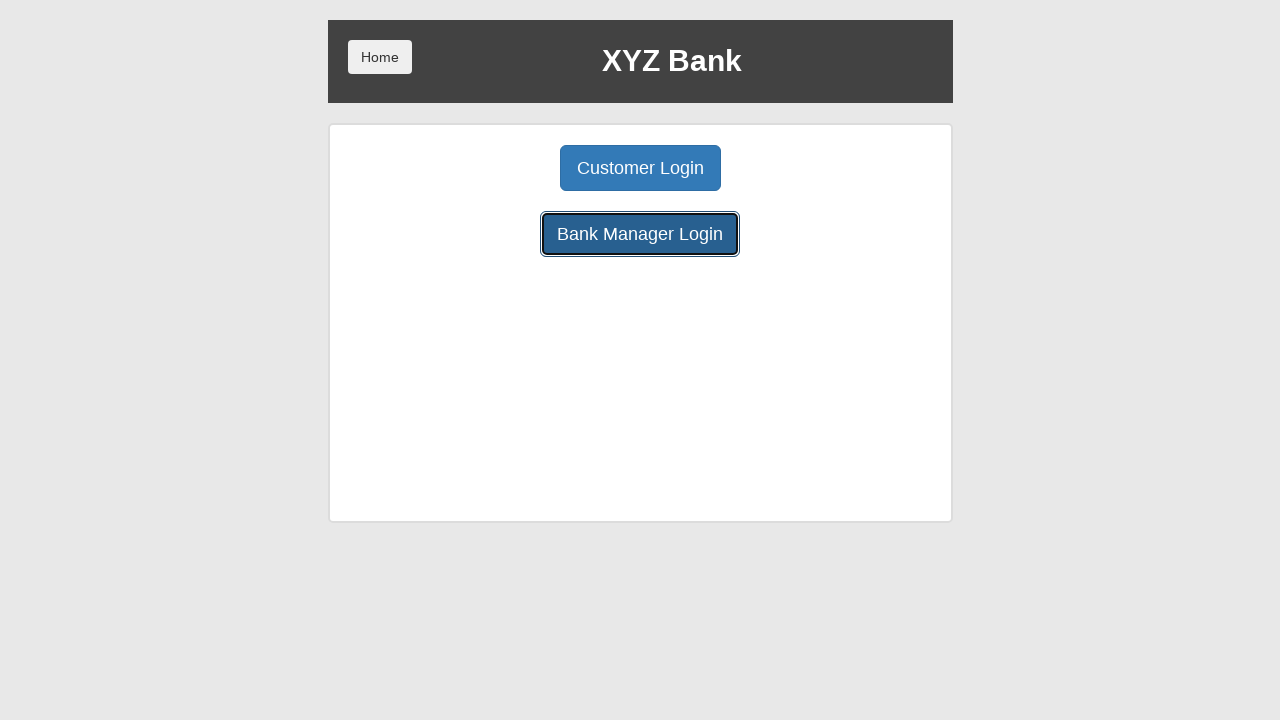

Manager dashboard loaded - Add Customer button is visible
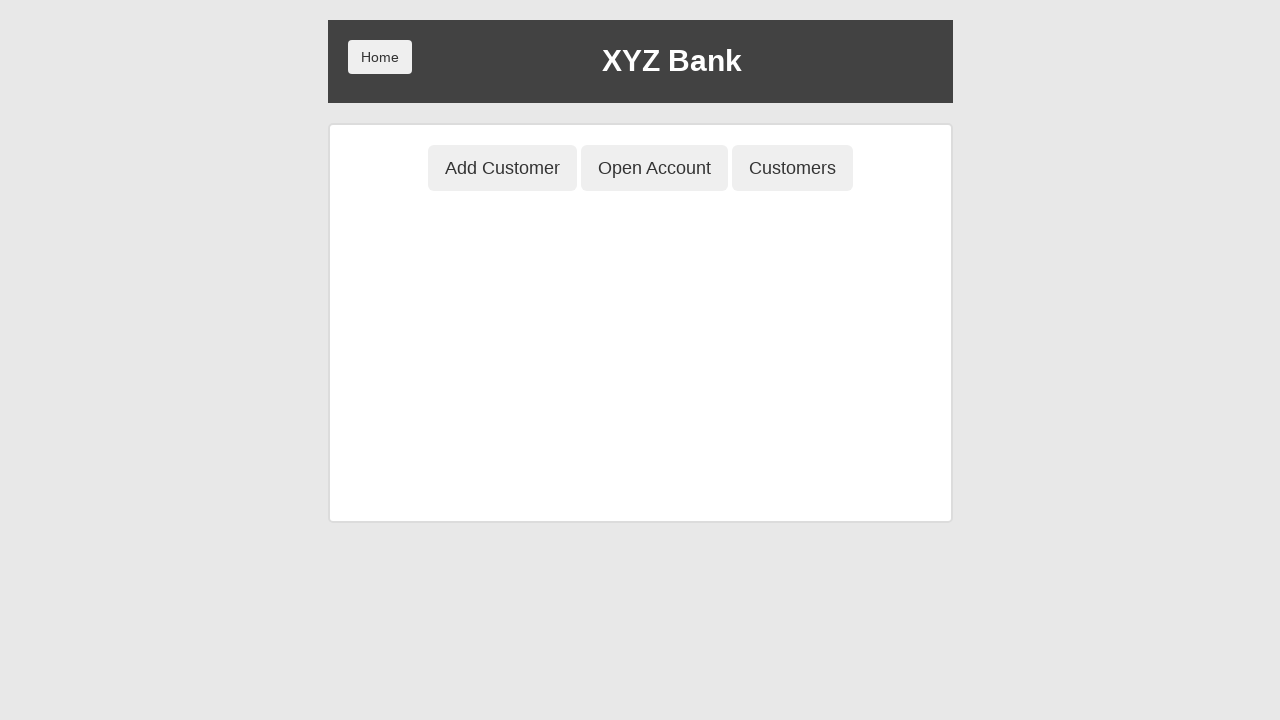

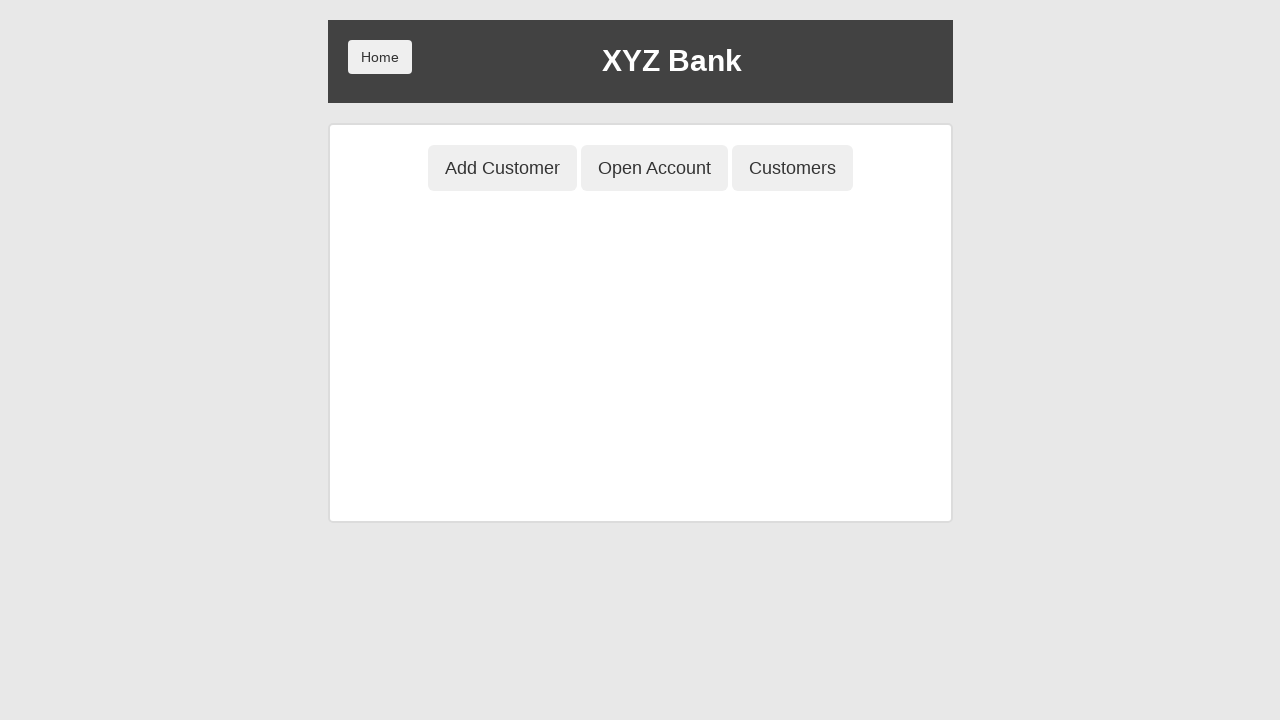